Tests JavaScript alert by triggering it and accepting the dialog

Starting URL: https://popageorgianvictor.github.io/PUBLISHED-WEBPAGES/alert_confirm_prompt

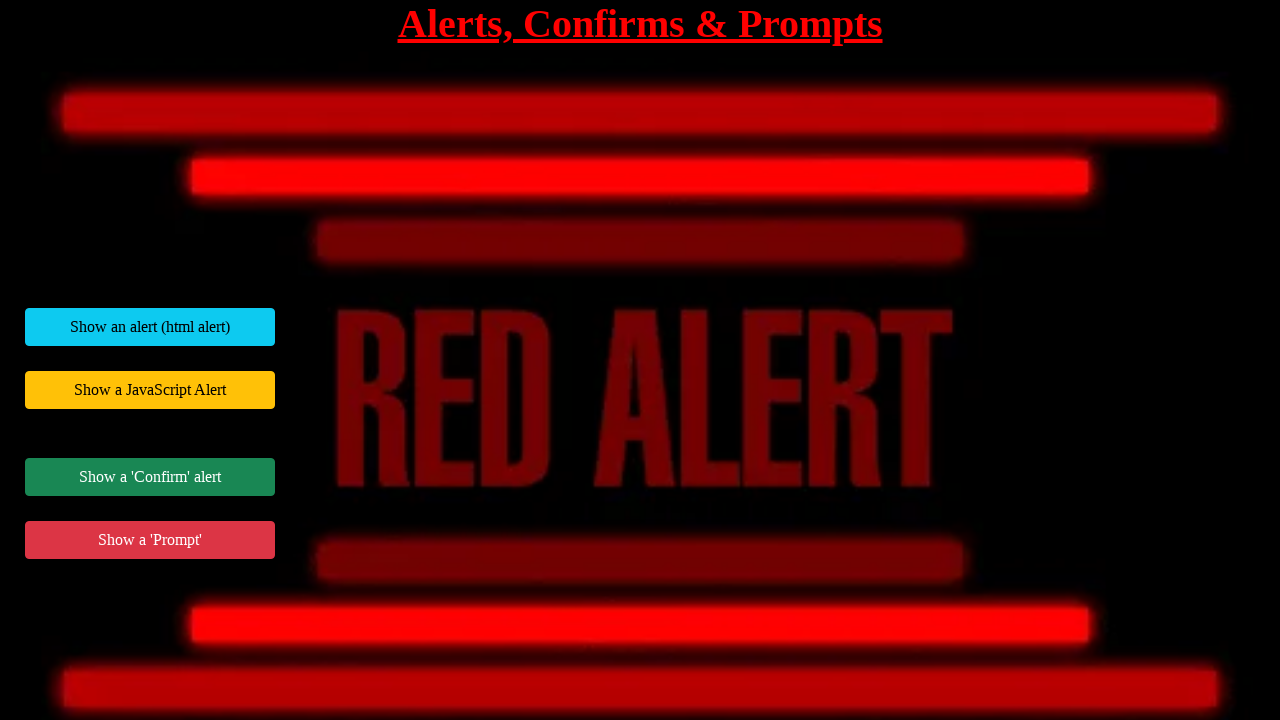

Set up dialog handler to accept alerts
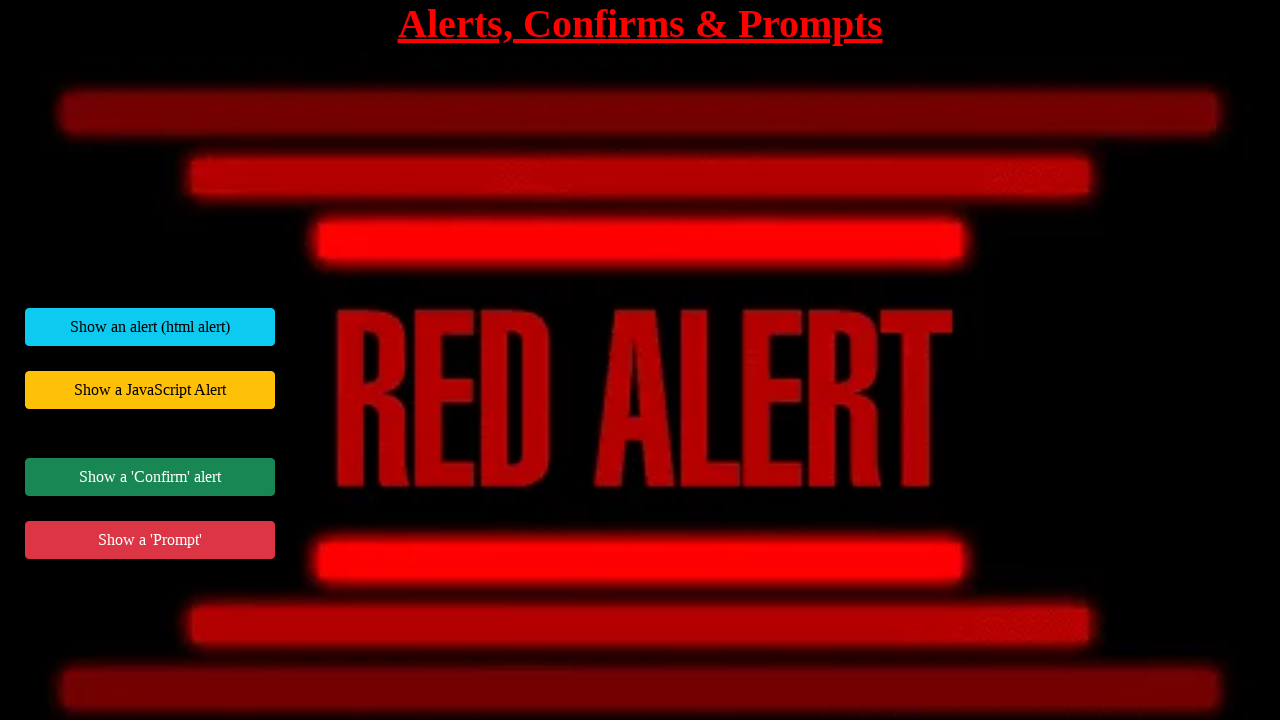

Clicked JavaScript alert button to trigger dialog at (150, 390) on #jsAlertExample button
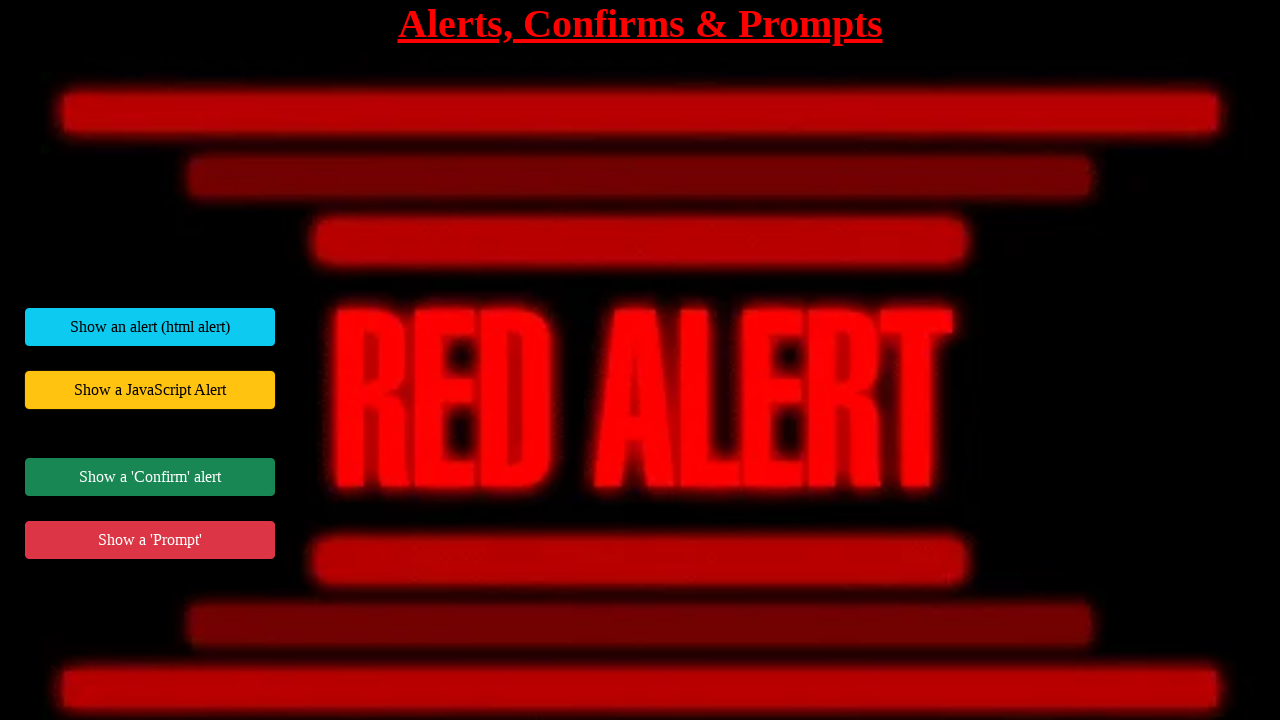

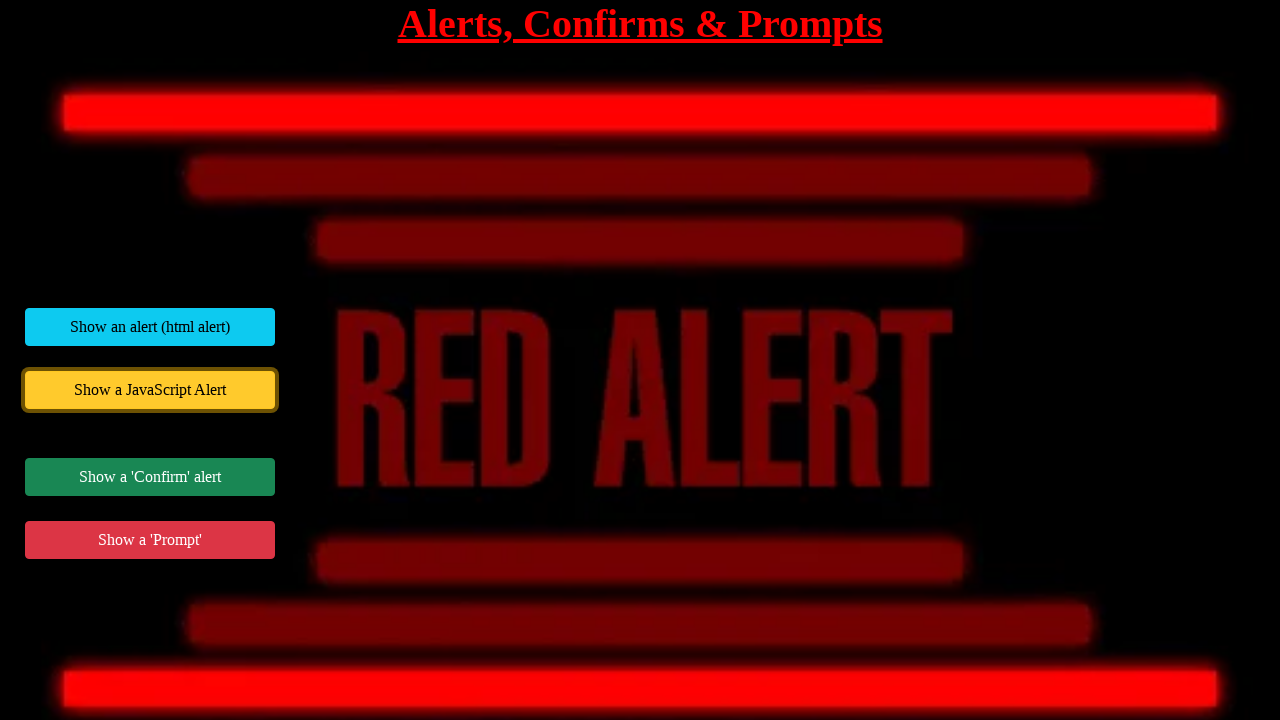